Tests mouse interaction functionality by performing double-click and right-click actions on button elements

Starting URL: https://demoqa.com/buttons

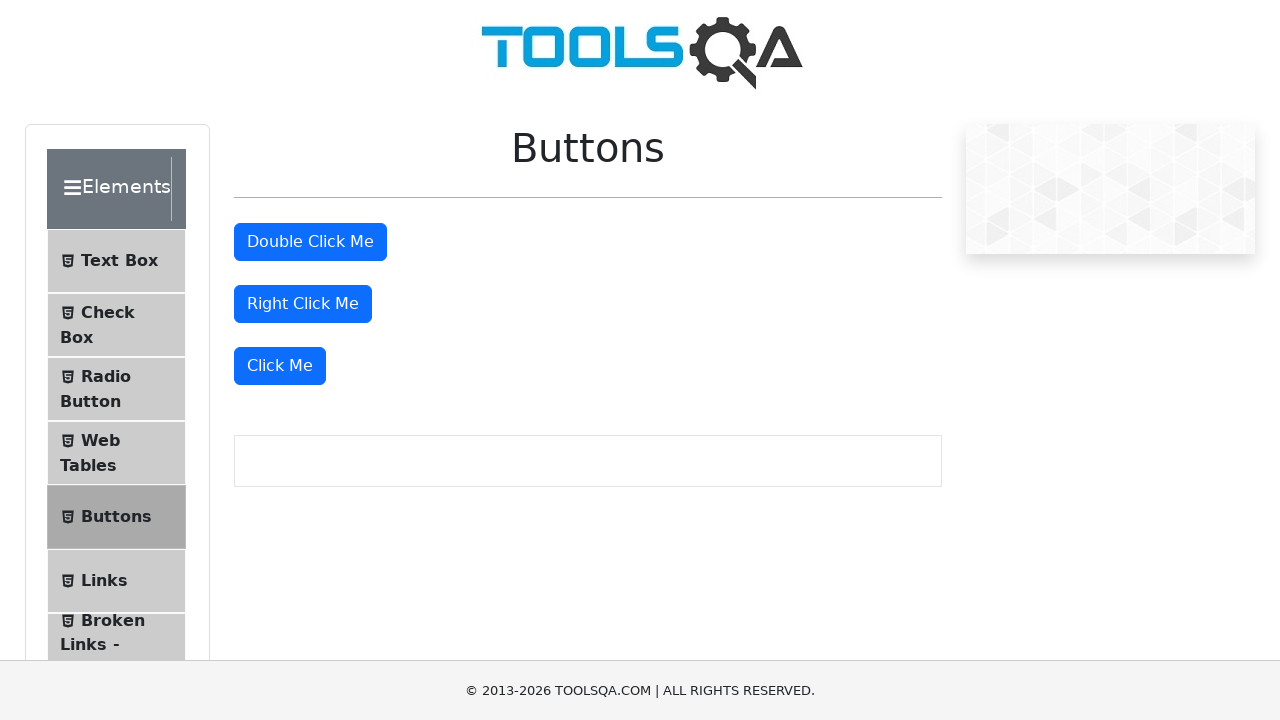

Located double-click button element
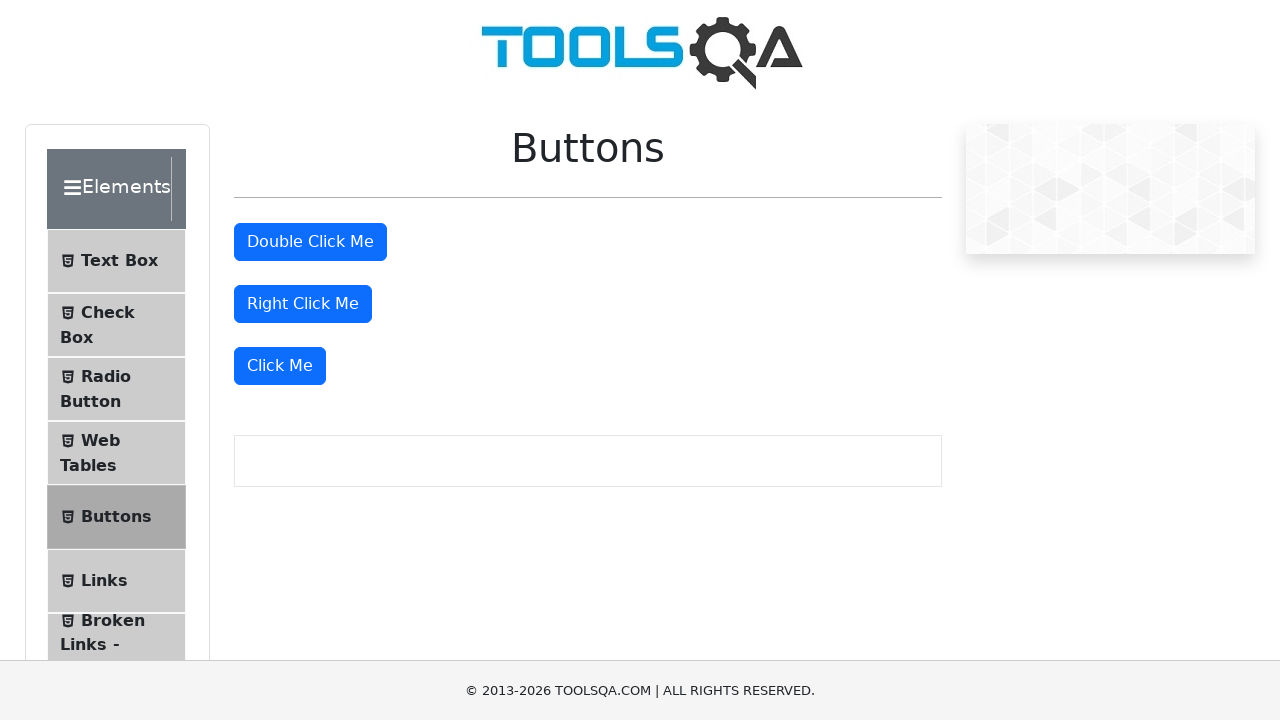

Performed double-click action on button at (310, 242) on #doubleClickBtn
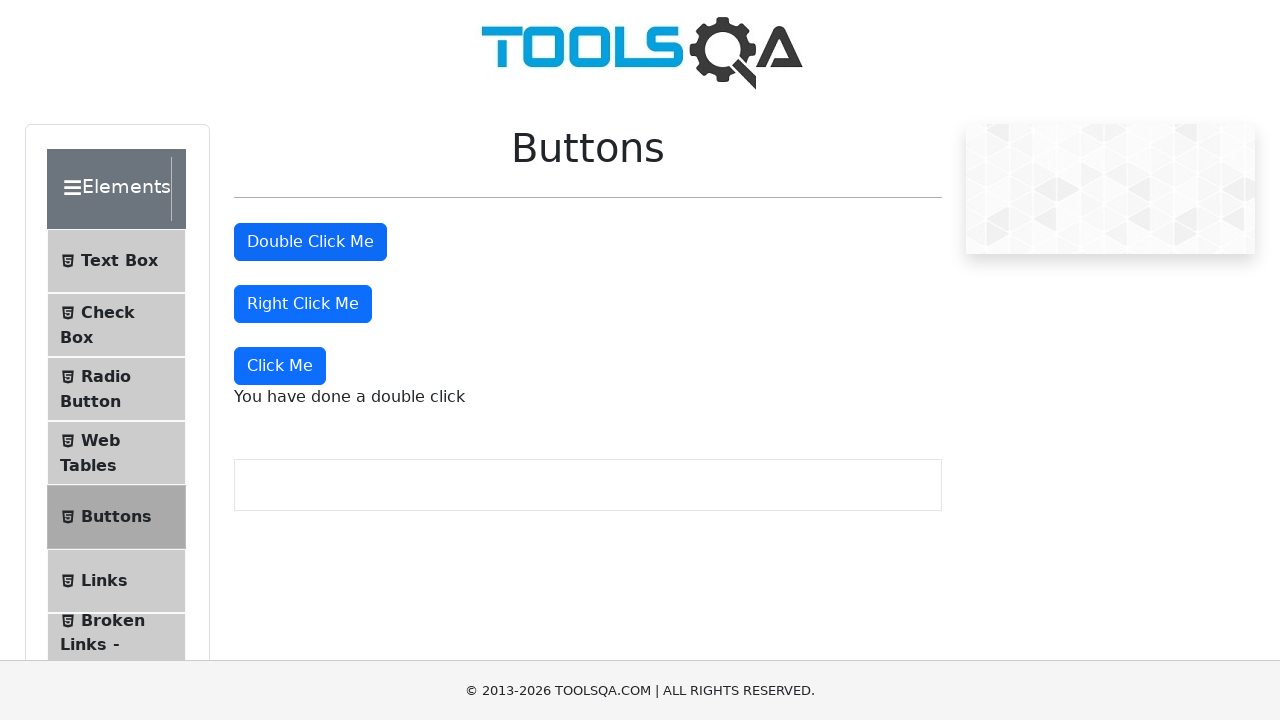

Located right-click button element
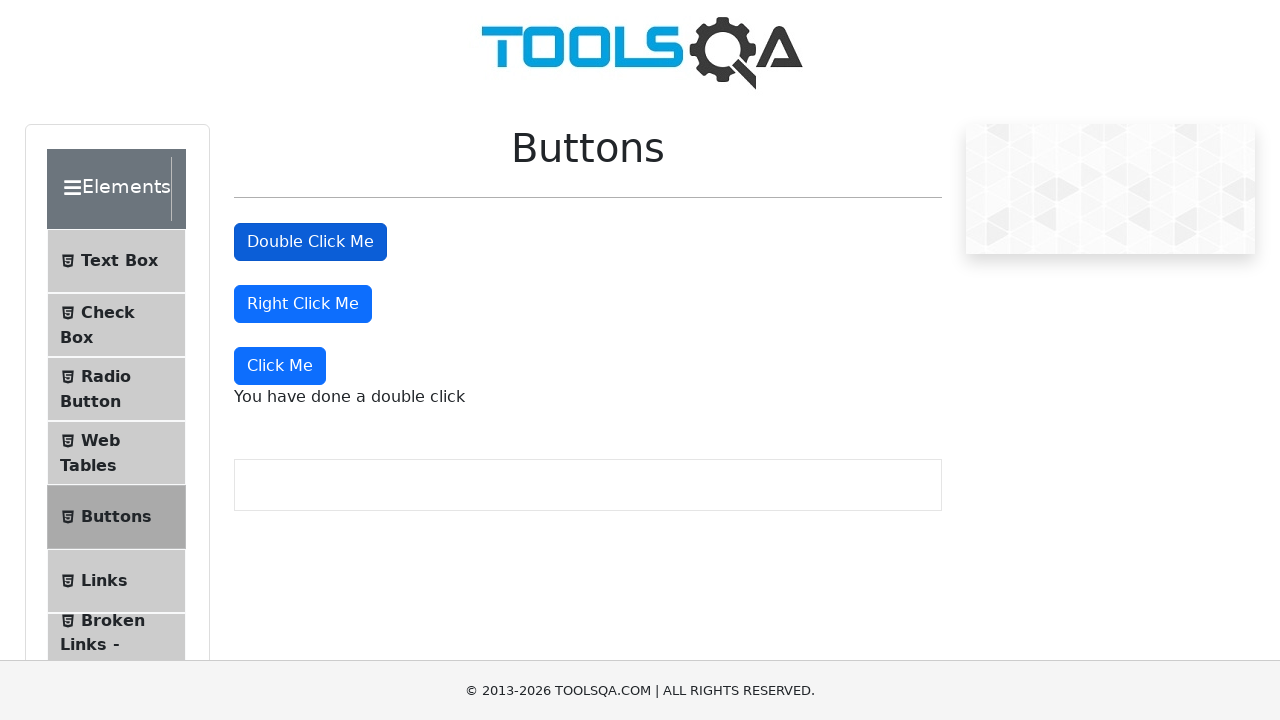

Performed right-click action on button at (303, 304) on #rightClickBtn
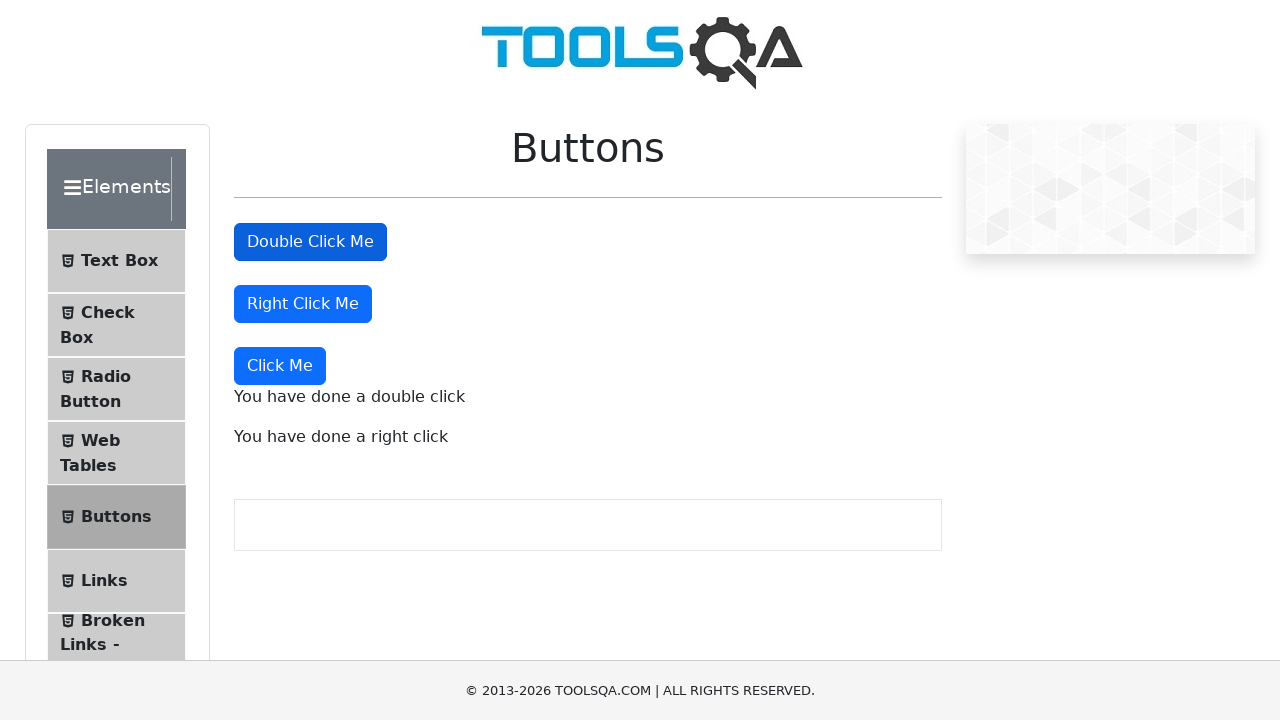

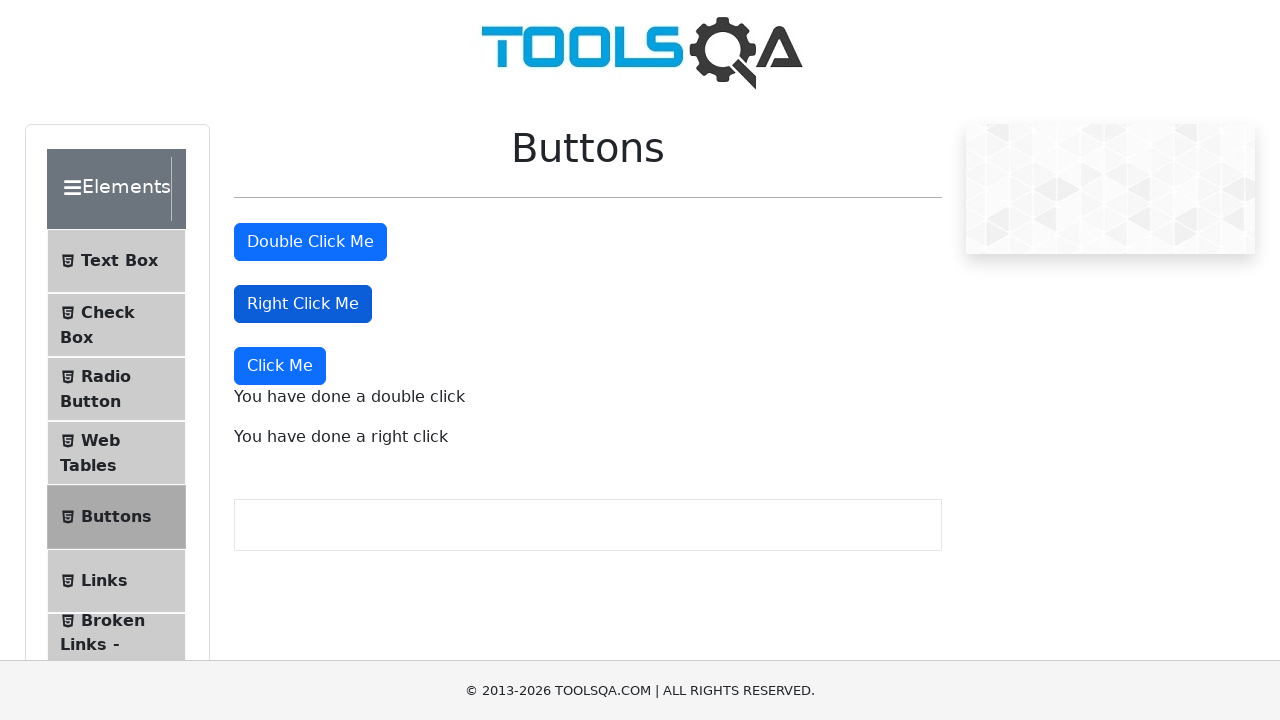